Tests clicking on a submit button element on the Python.org website

Starting URL: https://www.python.org/

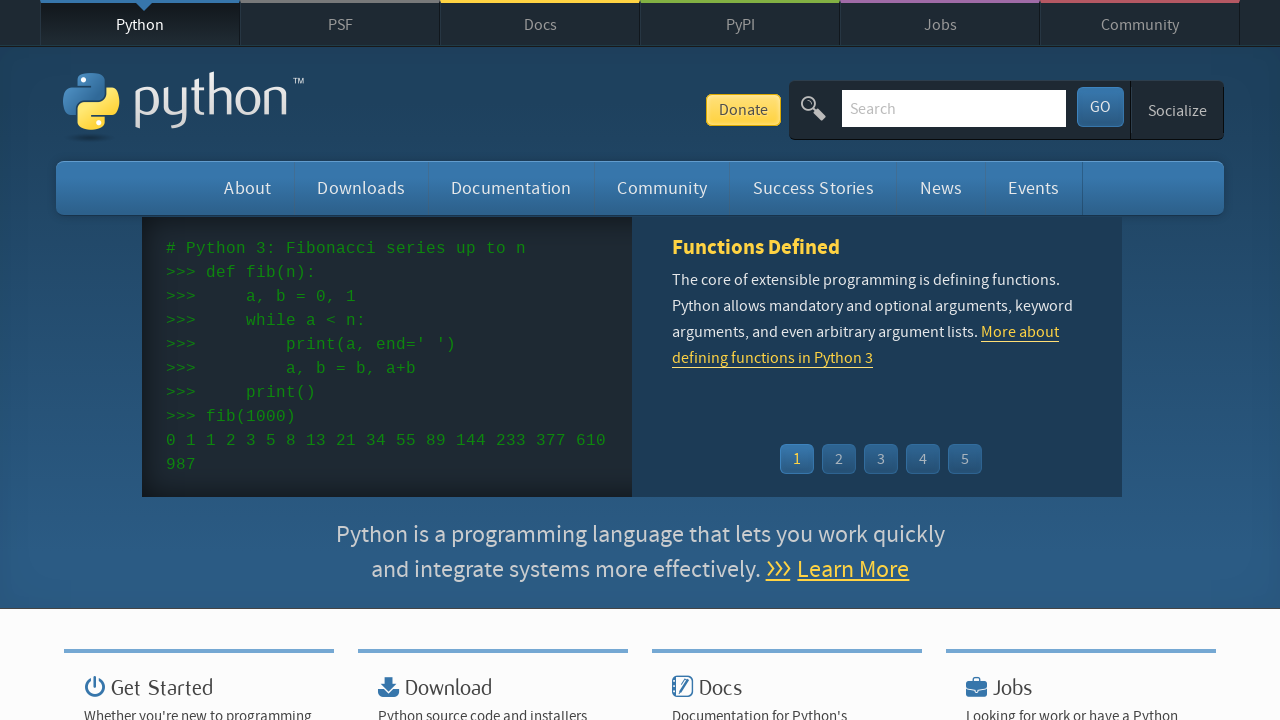

Navigated to Python.org homepage
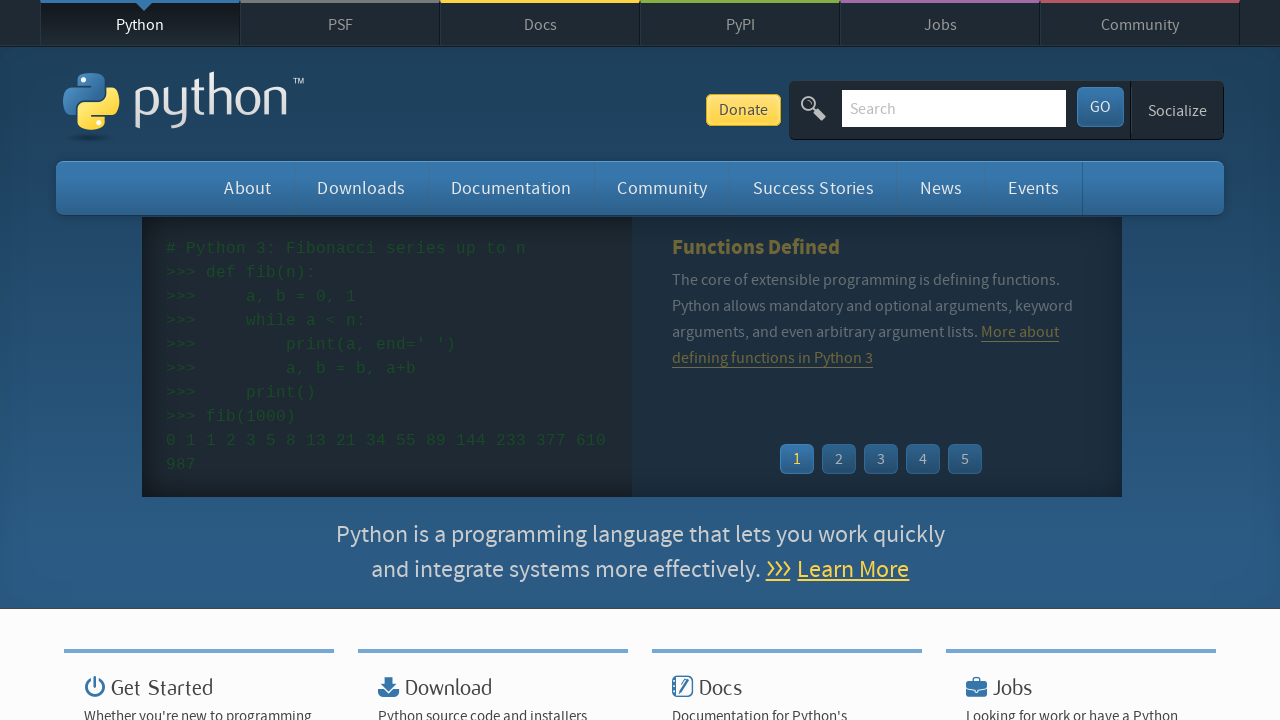

Clicked on the submit button element at (1100, 107) on xpath=//*[@id='submit']
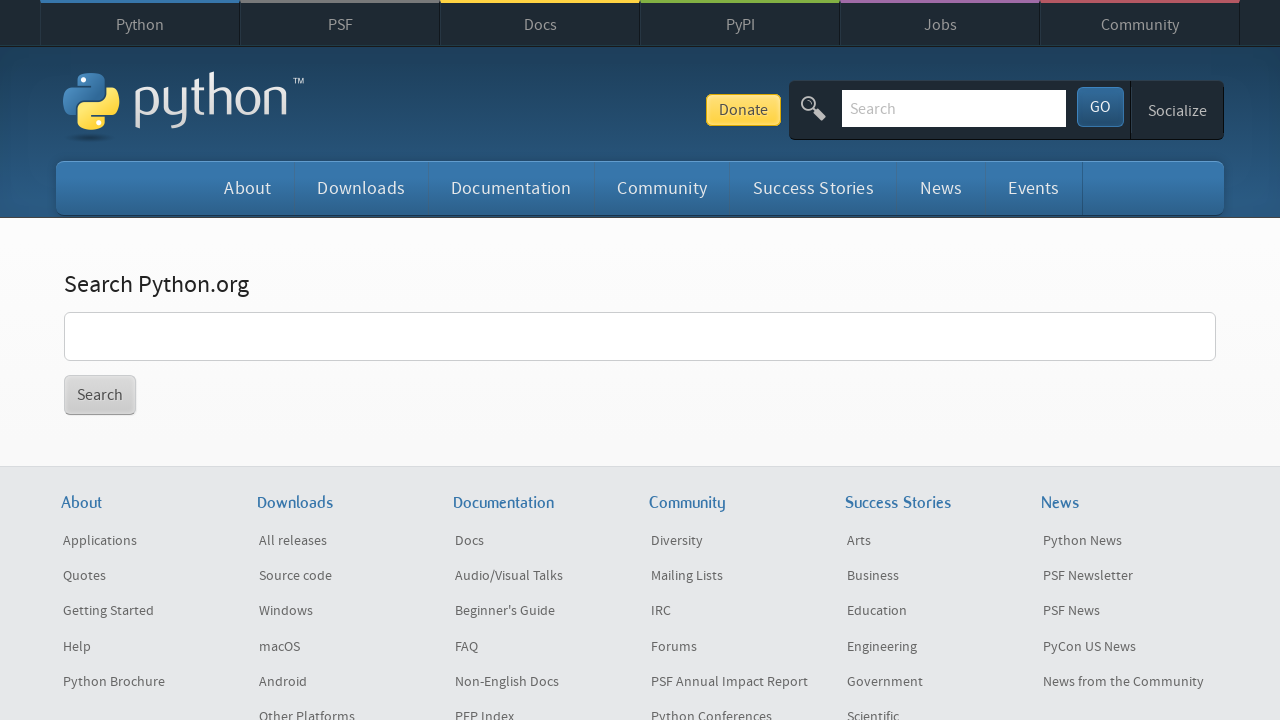

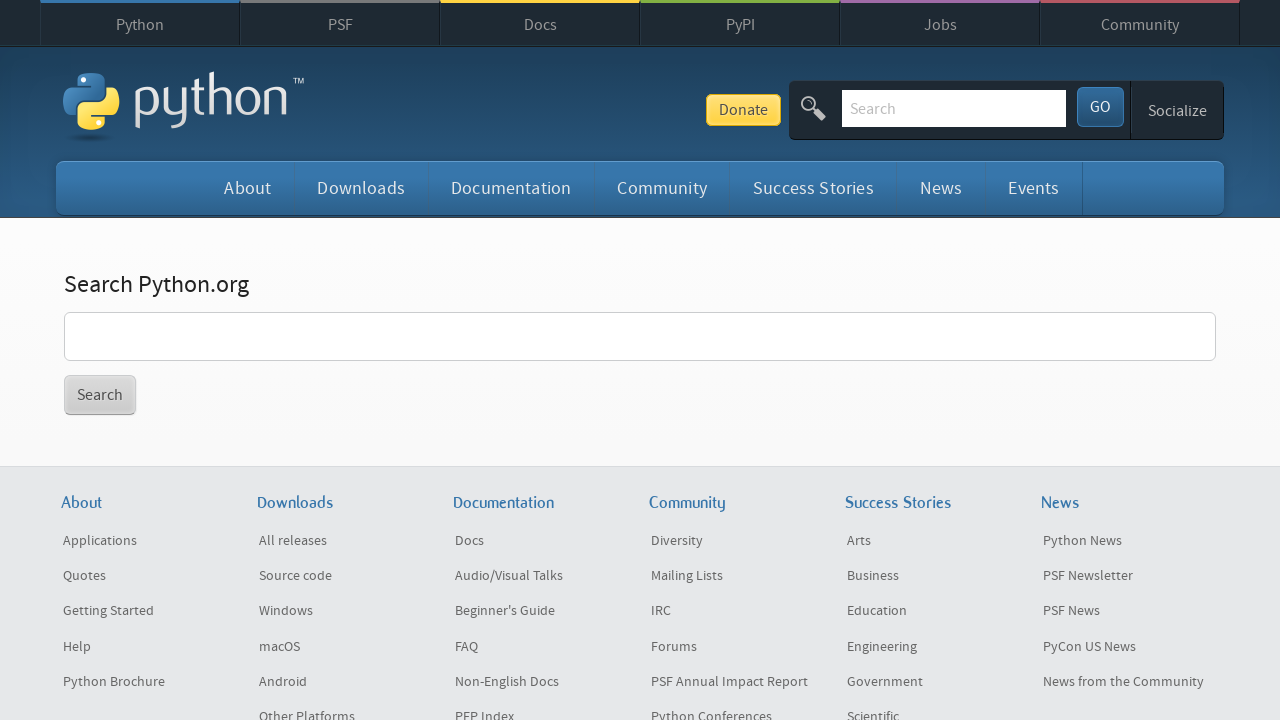